Tests checkbox selection functionality and autosuggestion dropdown by clicking a senior citizen discount checkbox and selecting "India" from an autocomplete suggestions list

Starting URL: https://rahulshettyacademy.com/dropdownsPractise/

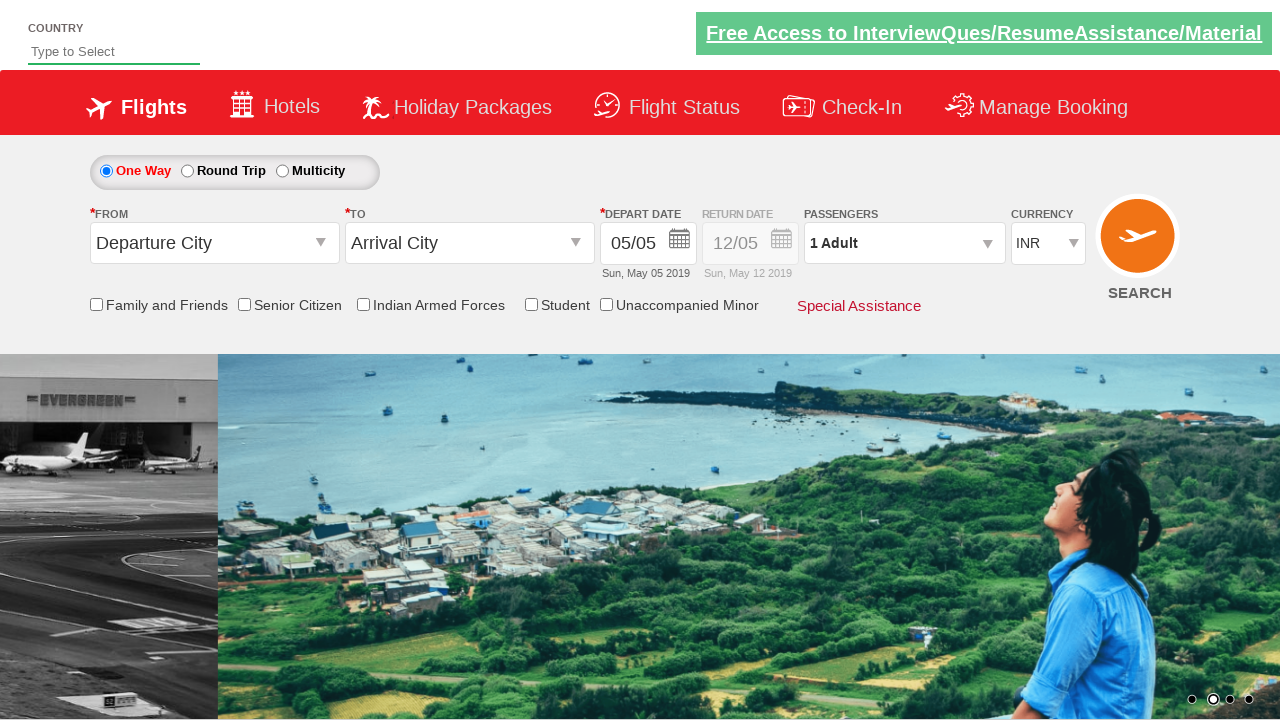

Located senior citizen discount checkbox
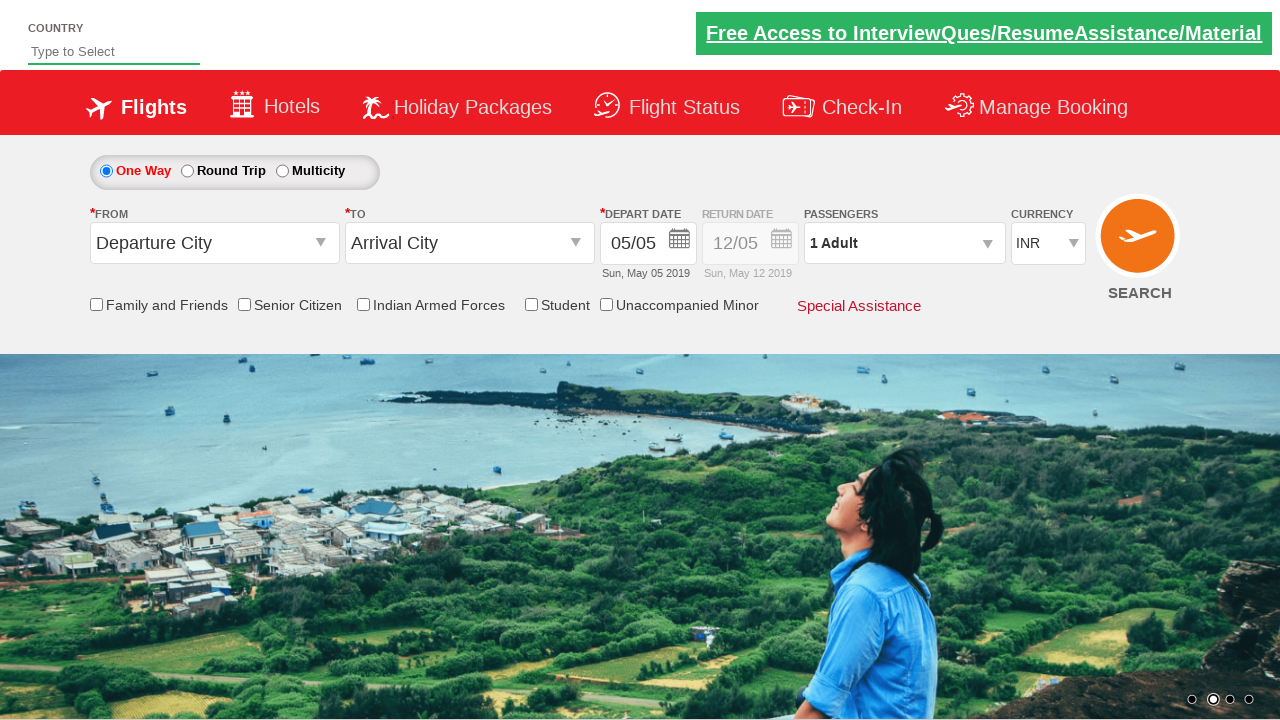

Verified senior citizen discount checkbox is not selected initially
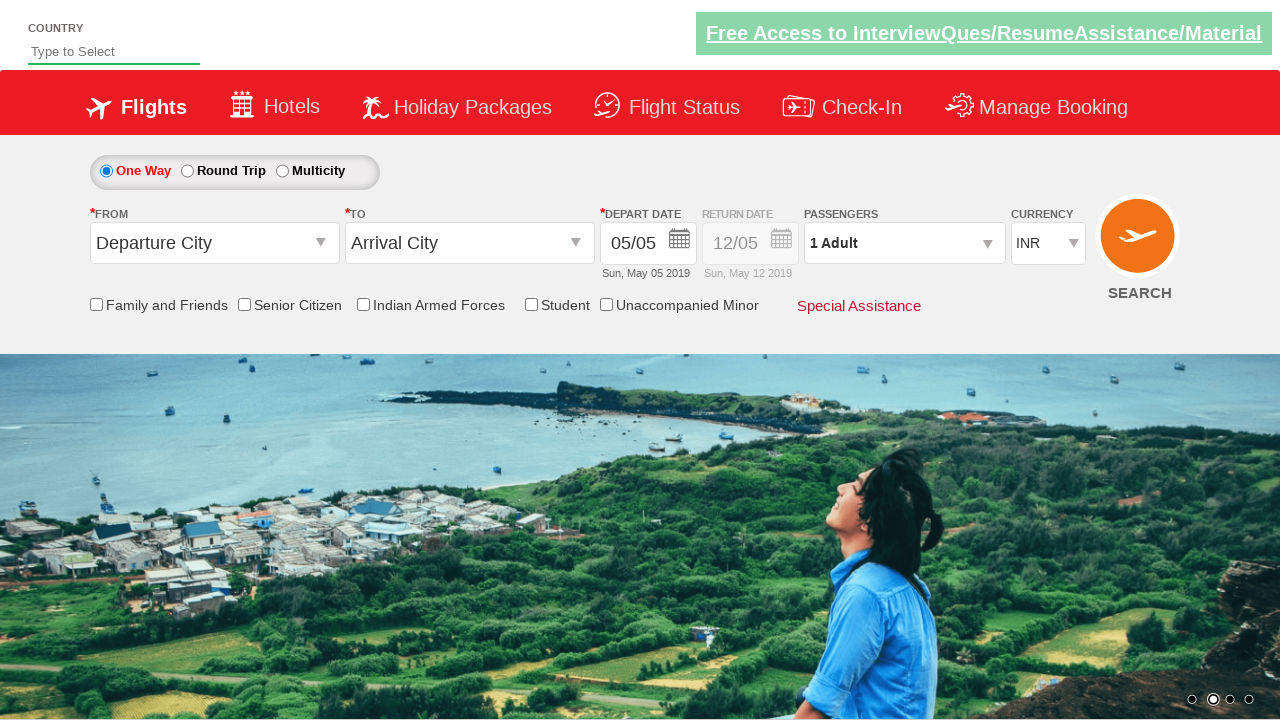

Clicked senior citizen discount checkbox at (244, 304) on input[id*='SeniorCitizenDiscount']
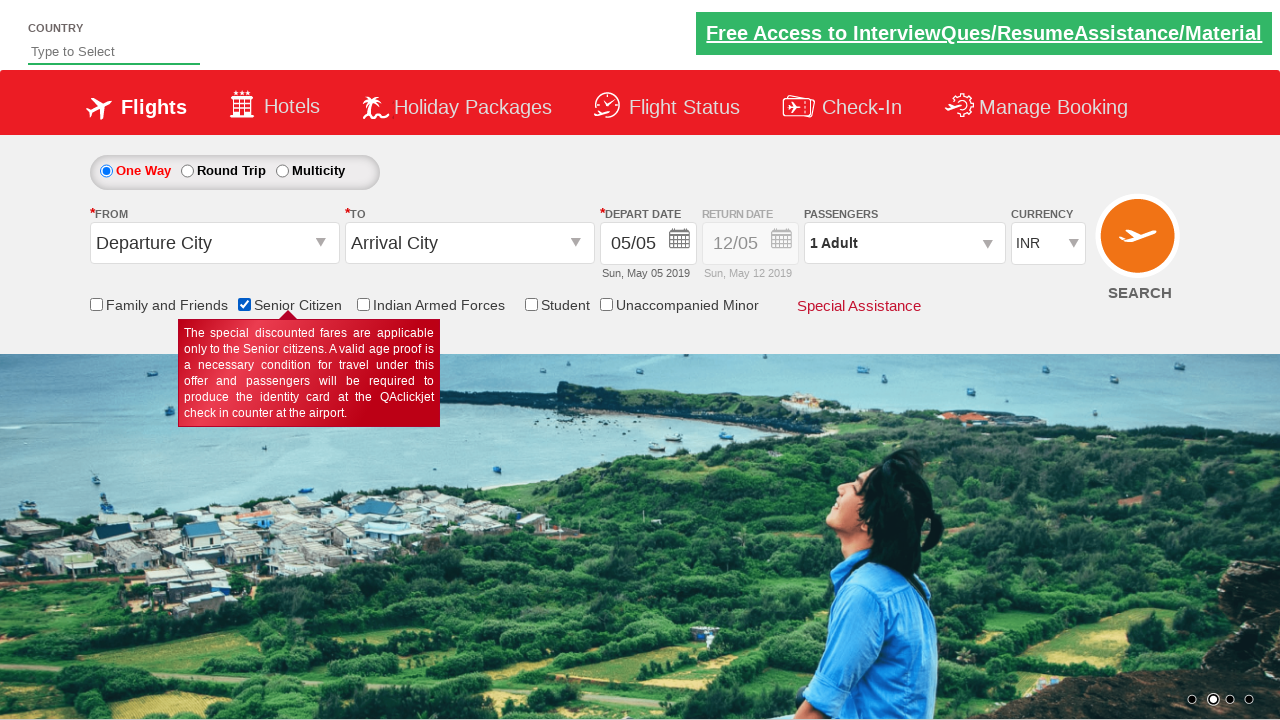

Verified senior citizen discount checkbox is now selected
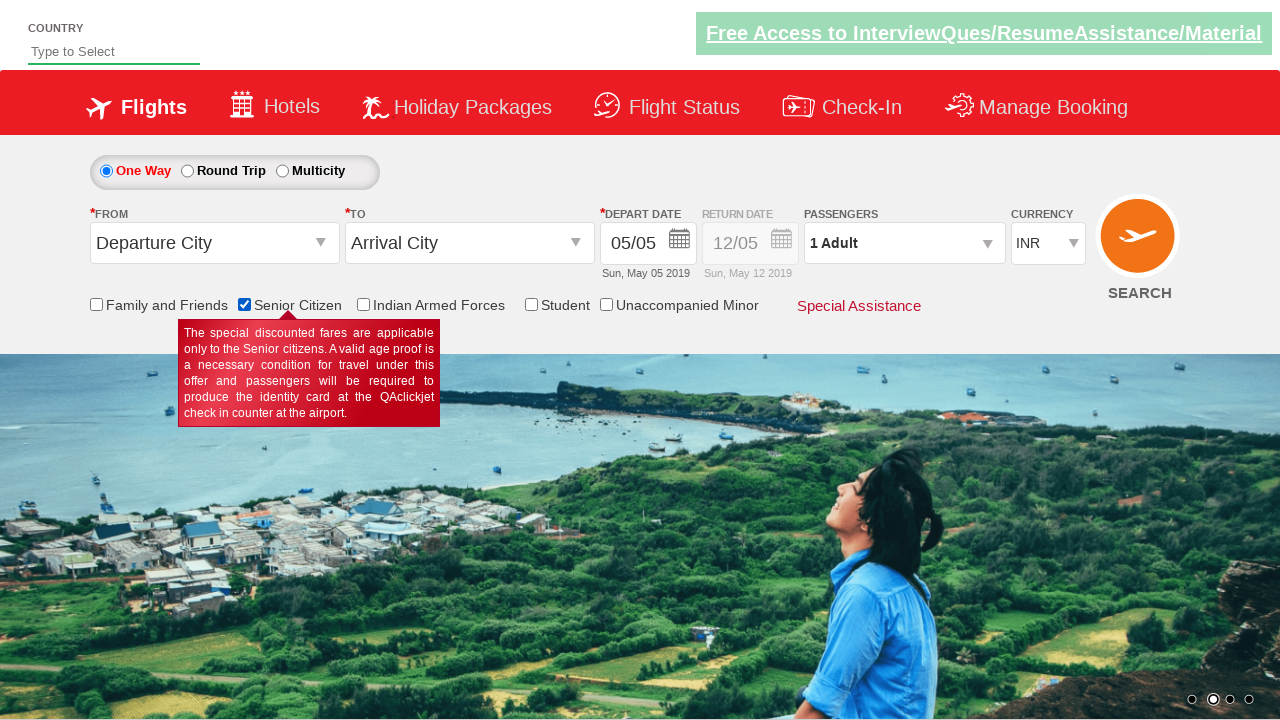

Typed 'ind' in autosuggest field to trigger dropdown on #autosuggest
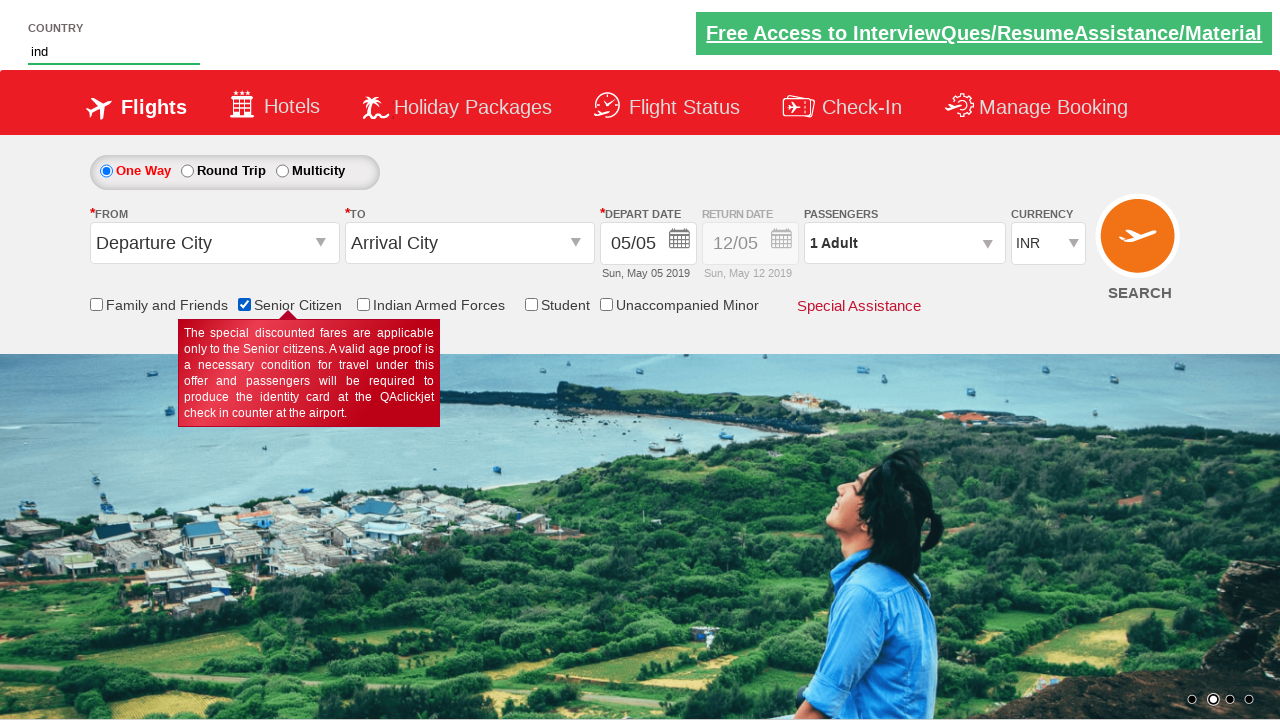

Autosuggestion dropdown appeared with options
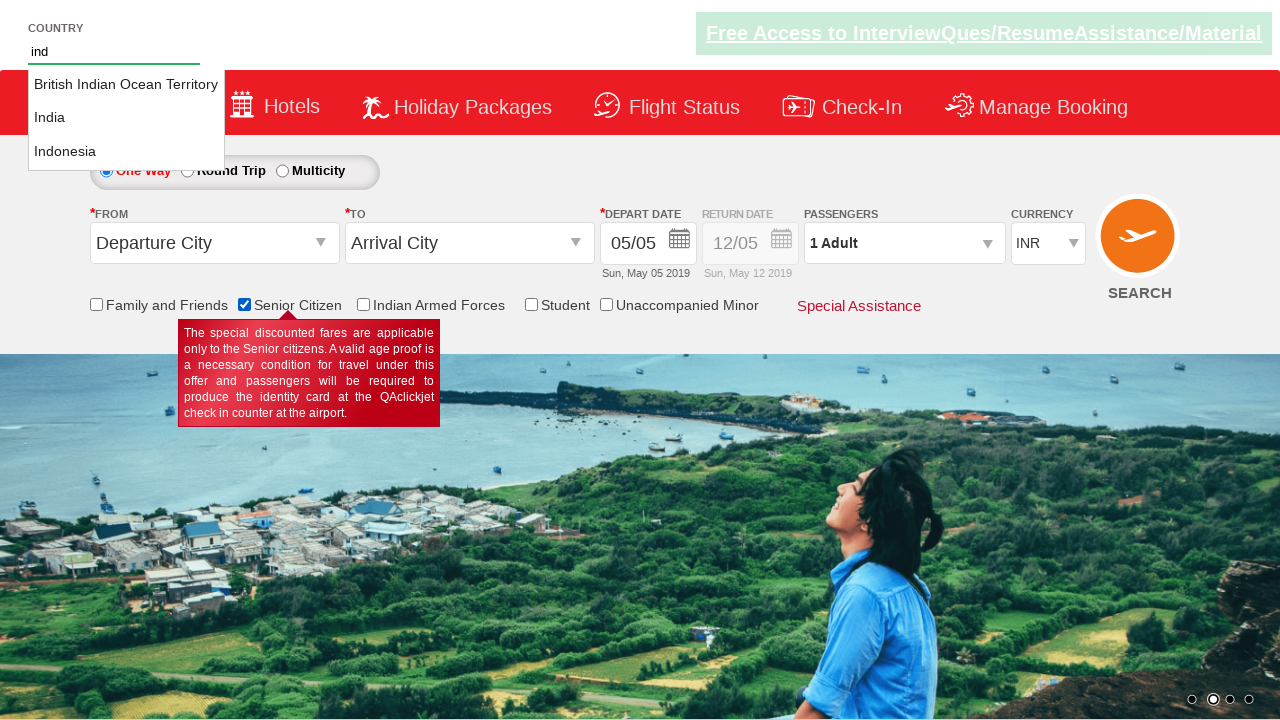

Selected 'India' from autosuggestion dropdown at (126, 118) on li.ui-menu-item a >> nth=1
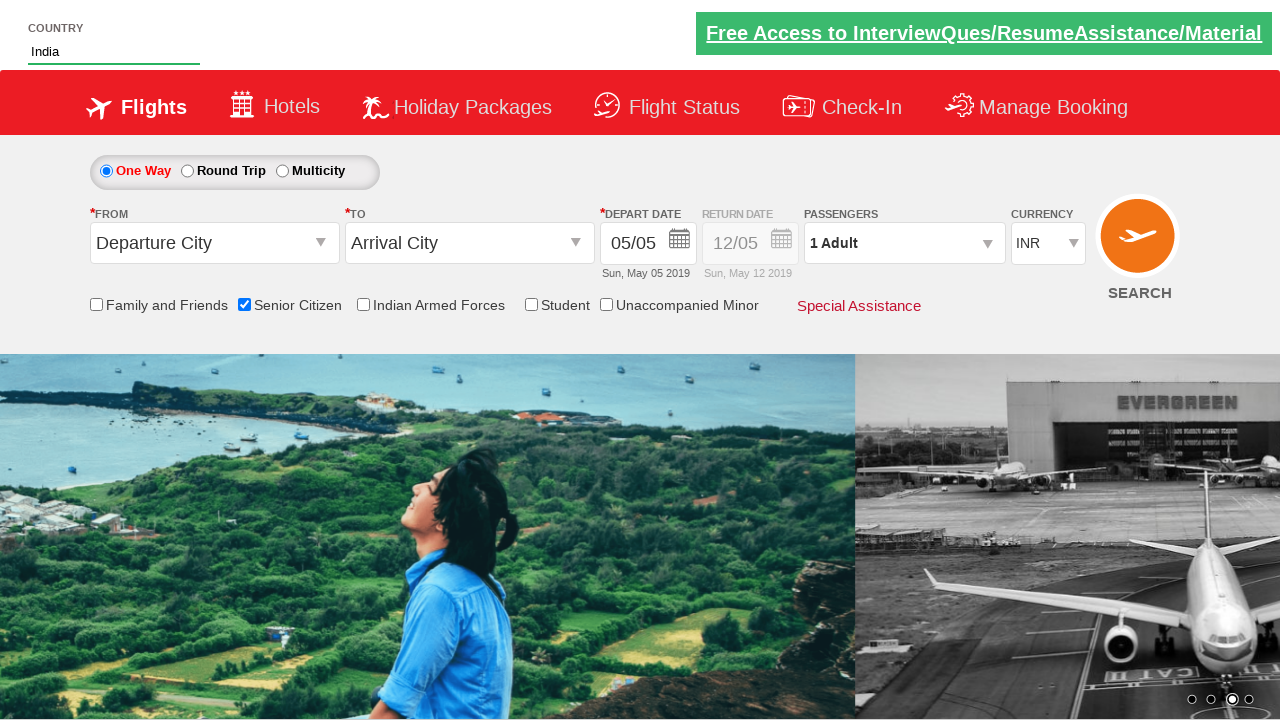

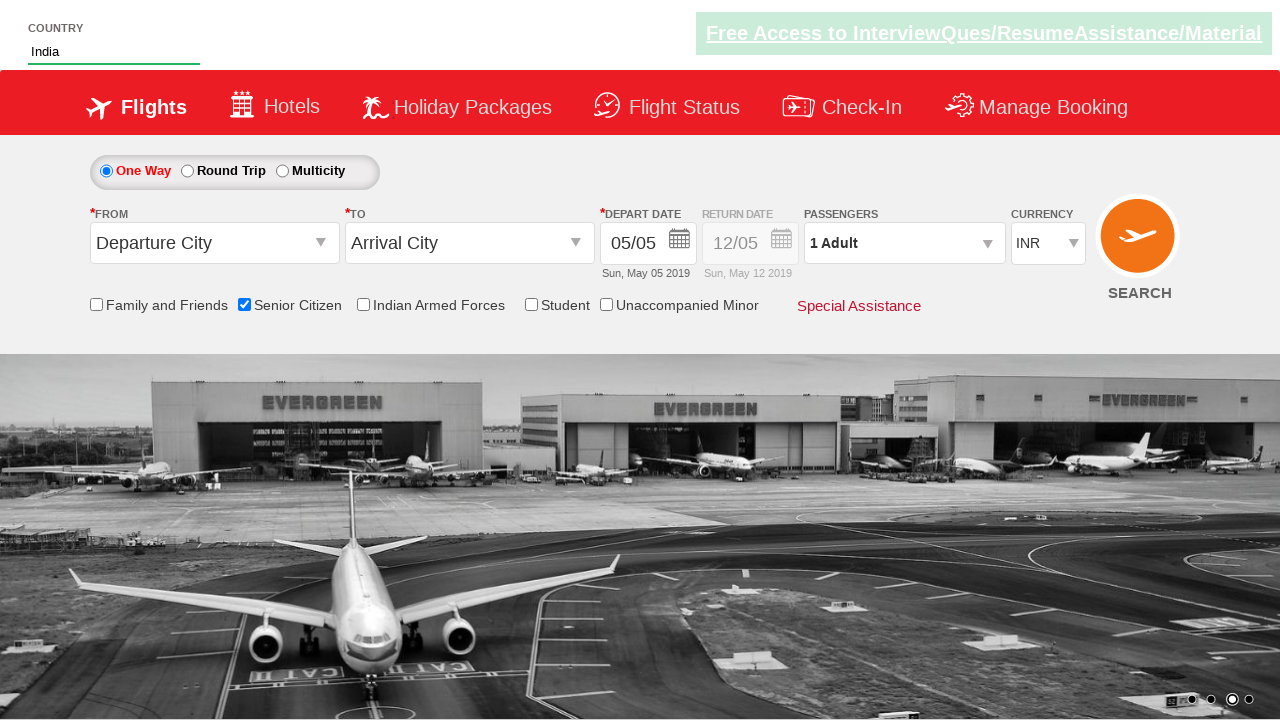